Tests username formation in a table by verifying that usernames are correctly generated from first and last names

Starting URL: http://automationbykrishna.com/

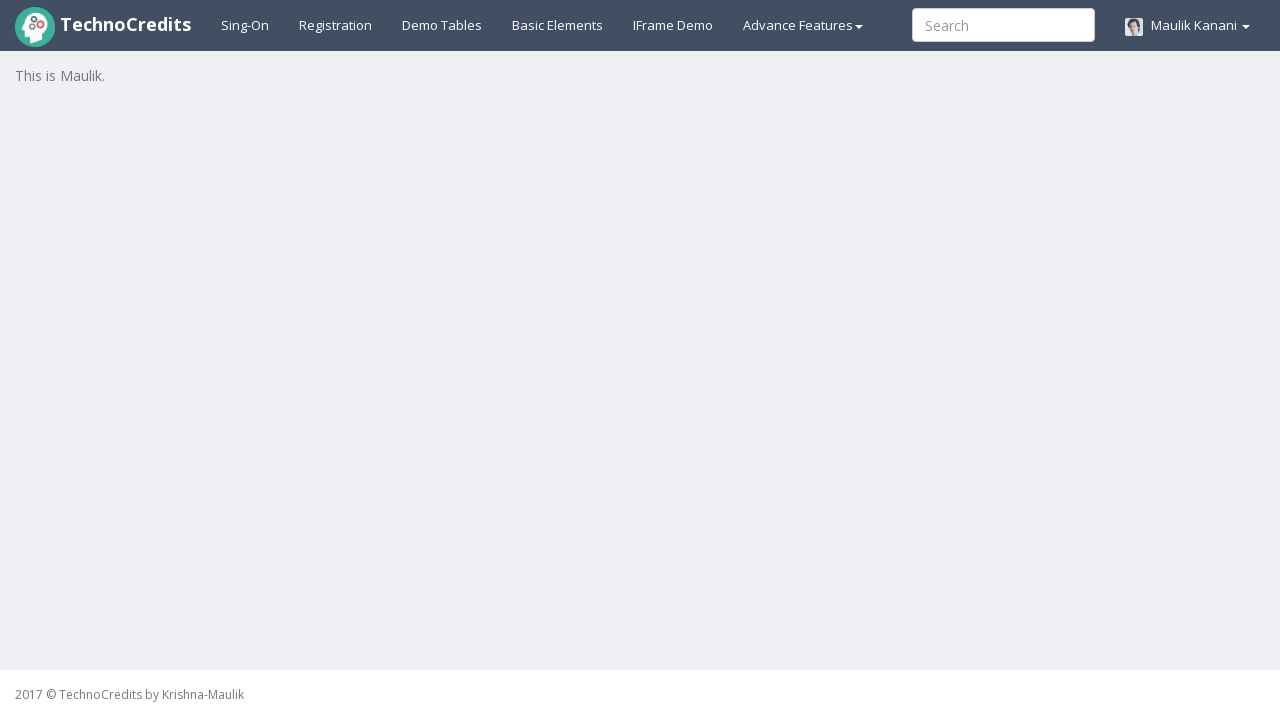

Clicked on Demo Tables link at (442, 25) on text=Demo Tables
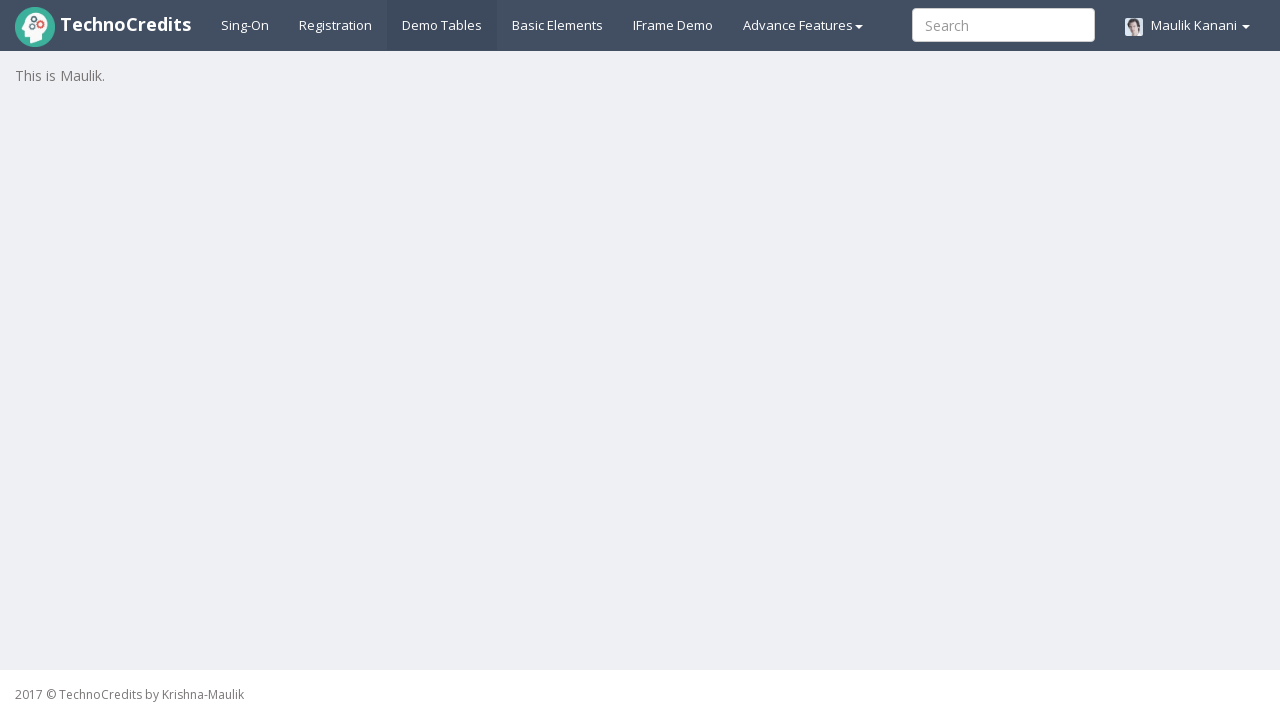

Table #table1 loaded
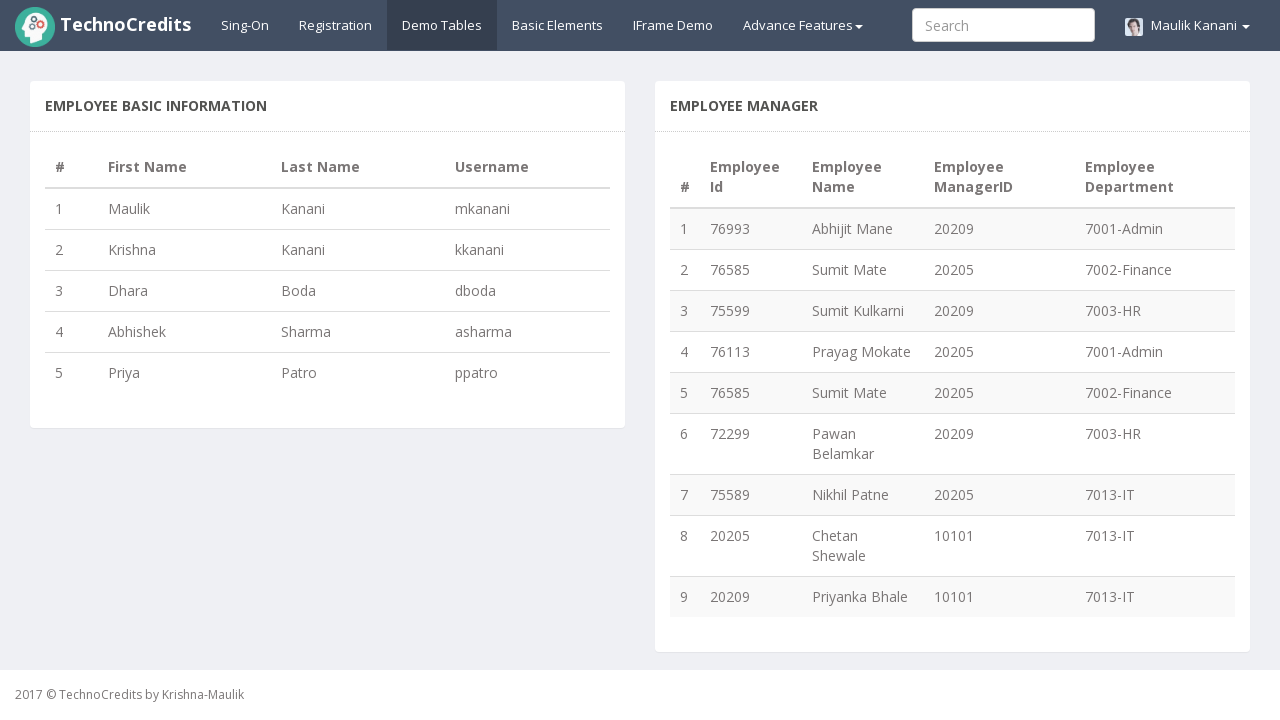

Retrieved all table rows, total rows: 5
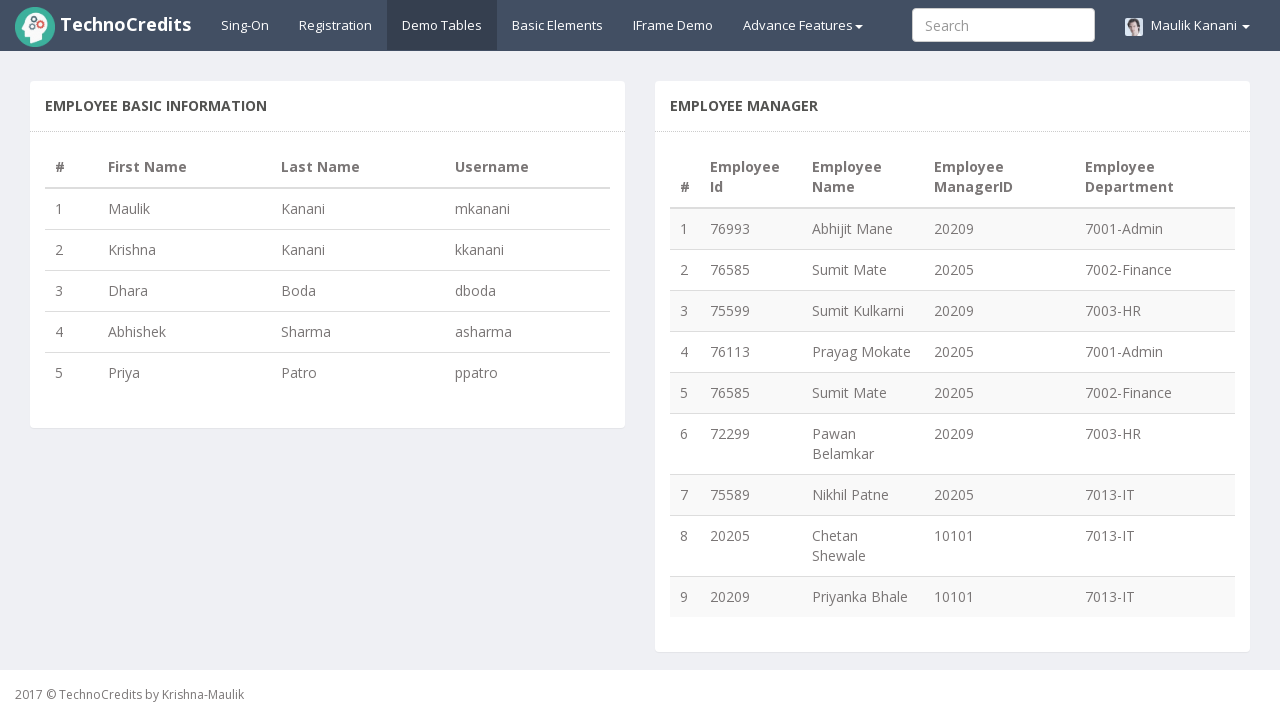

Retrieved first name 'Maulik' from row 1
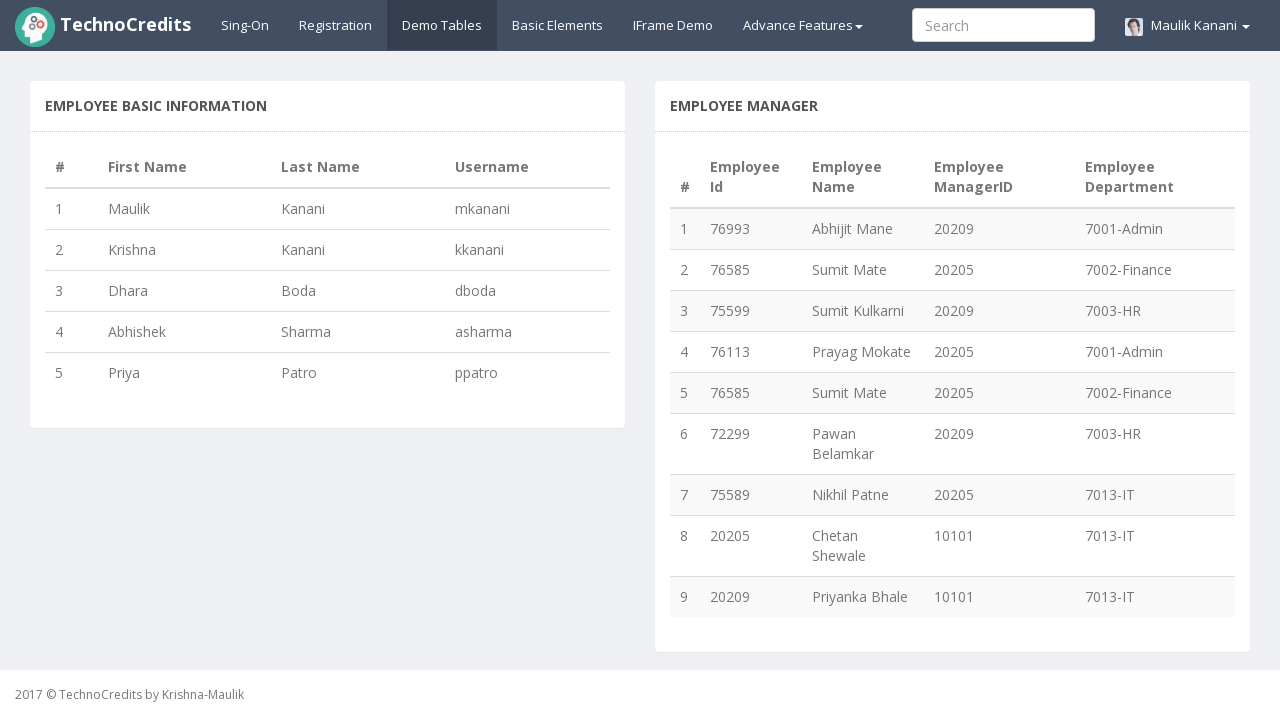

Retrieved last name 'Kanani' from row 1
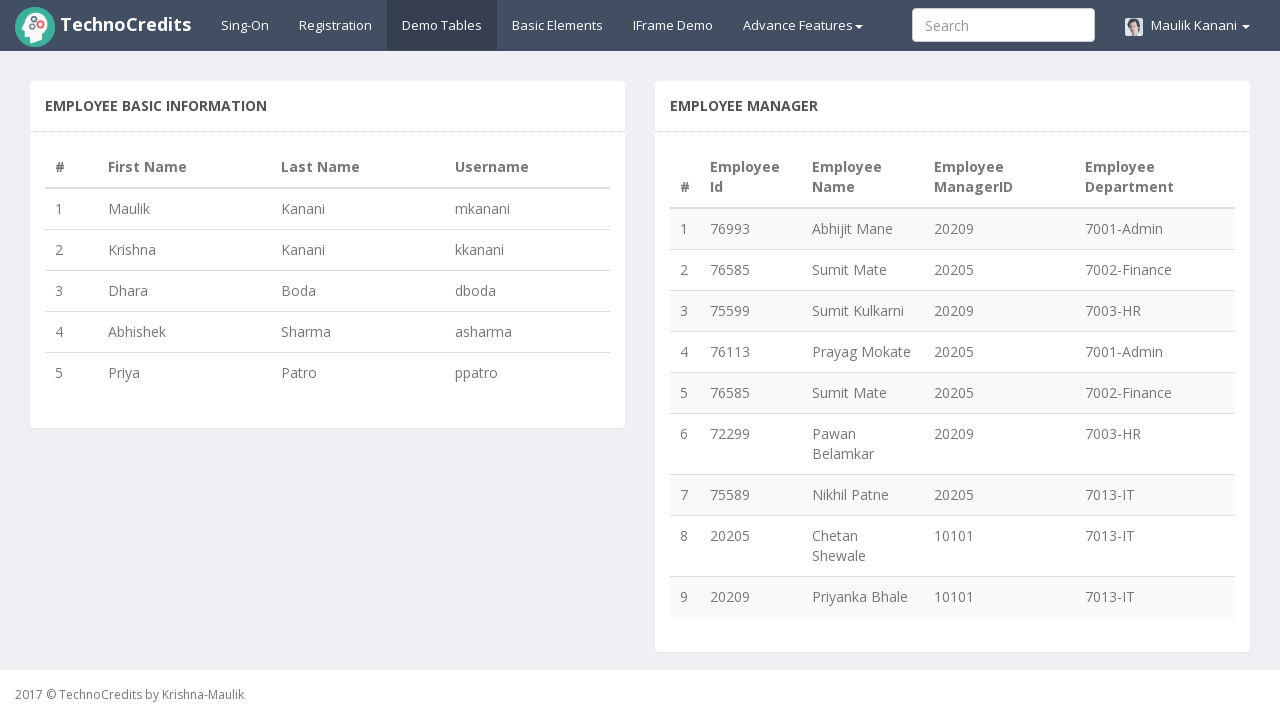

Retrieved actual username 'mkanani' from row 1
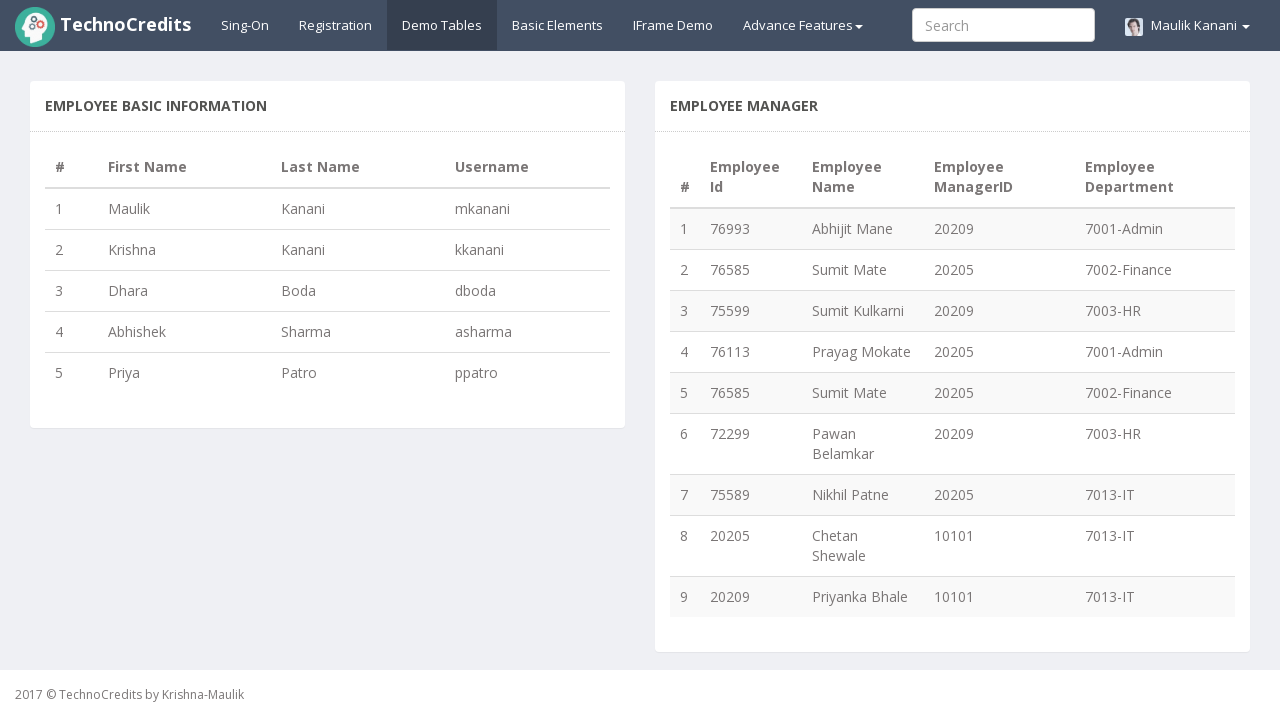

Calculated expected username 'mkanani' for row 1
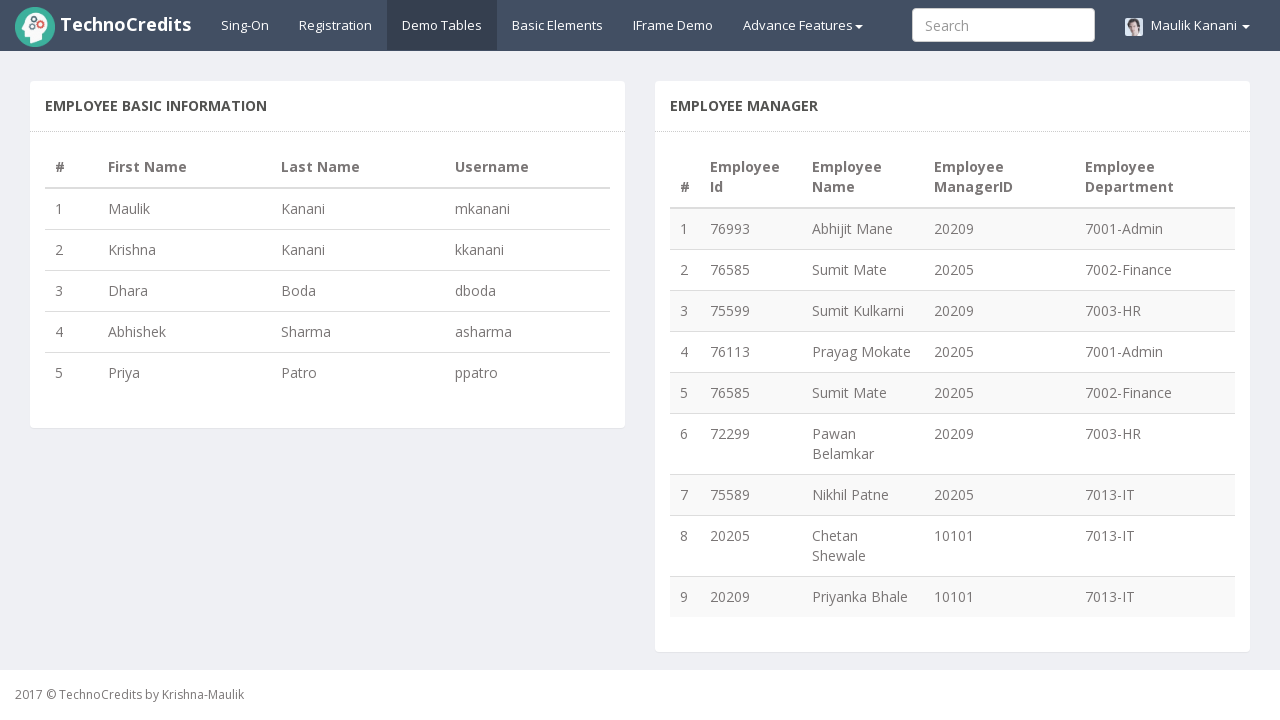

Retrieved first name 'Krishna' from row 2
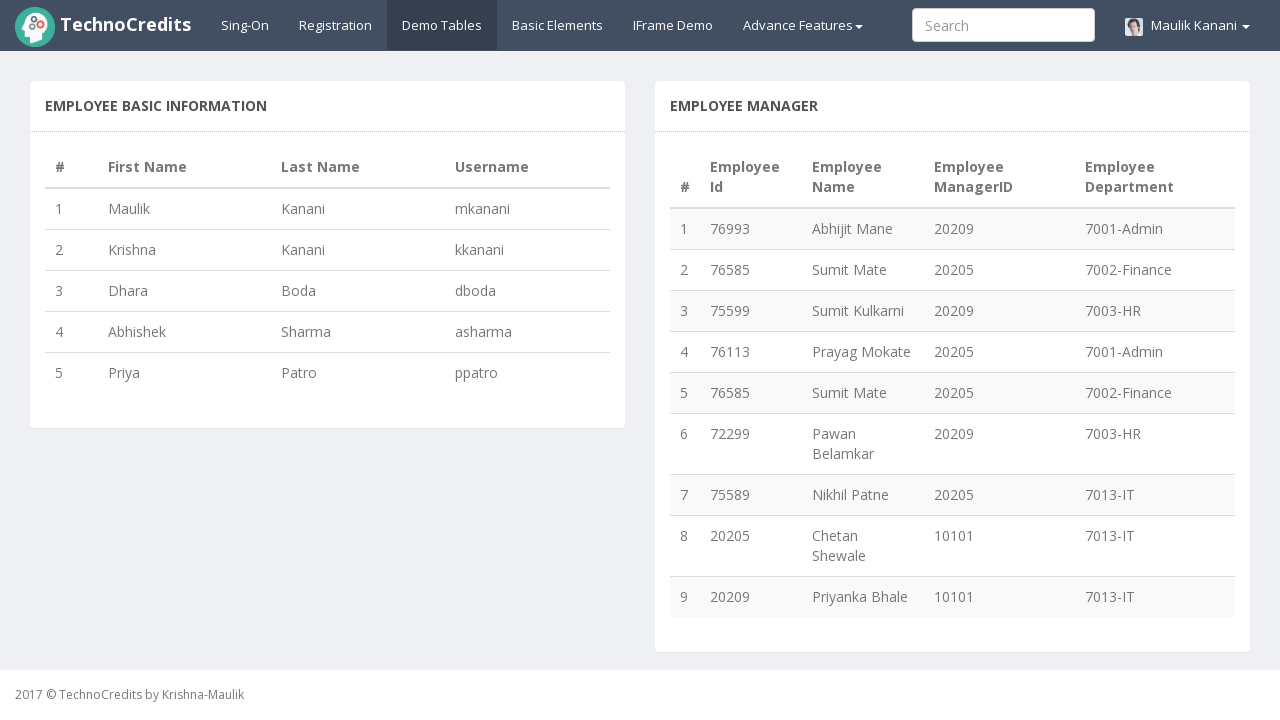

Retrieved last name 'Kanani' from row 2
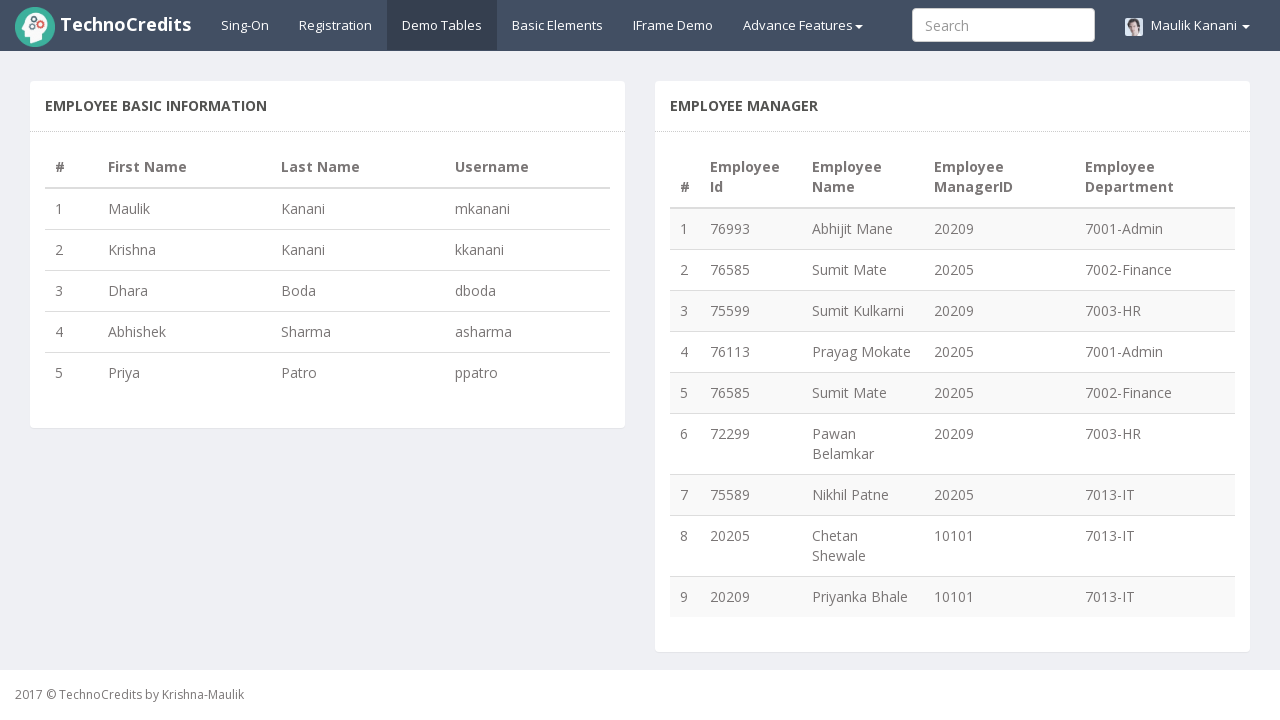

Retrieved actual username 'kkanani' from row 2
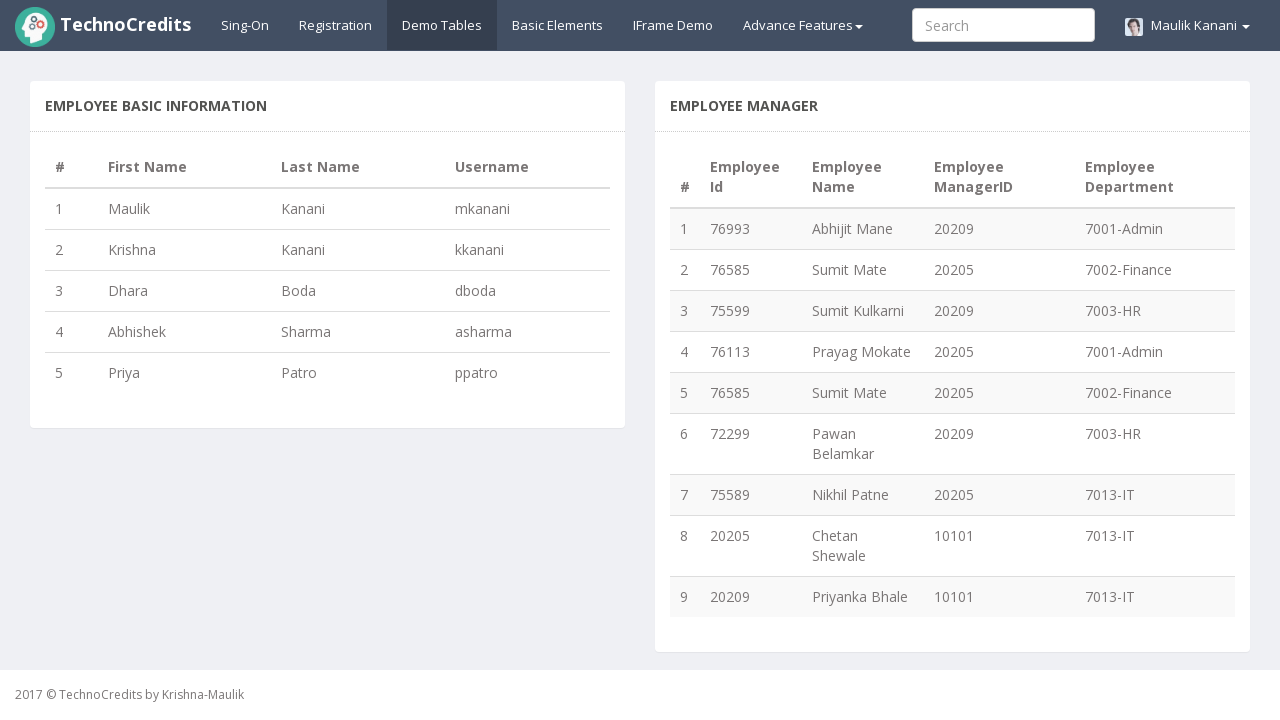

Calculated expected username 'kkanani' for row 2
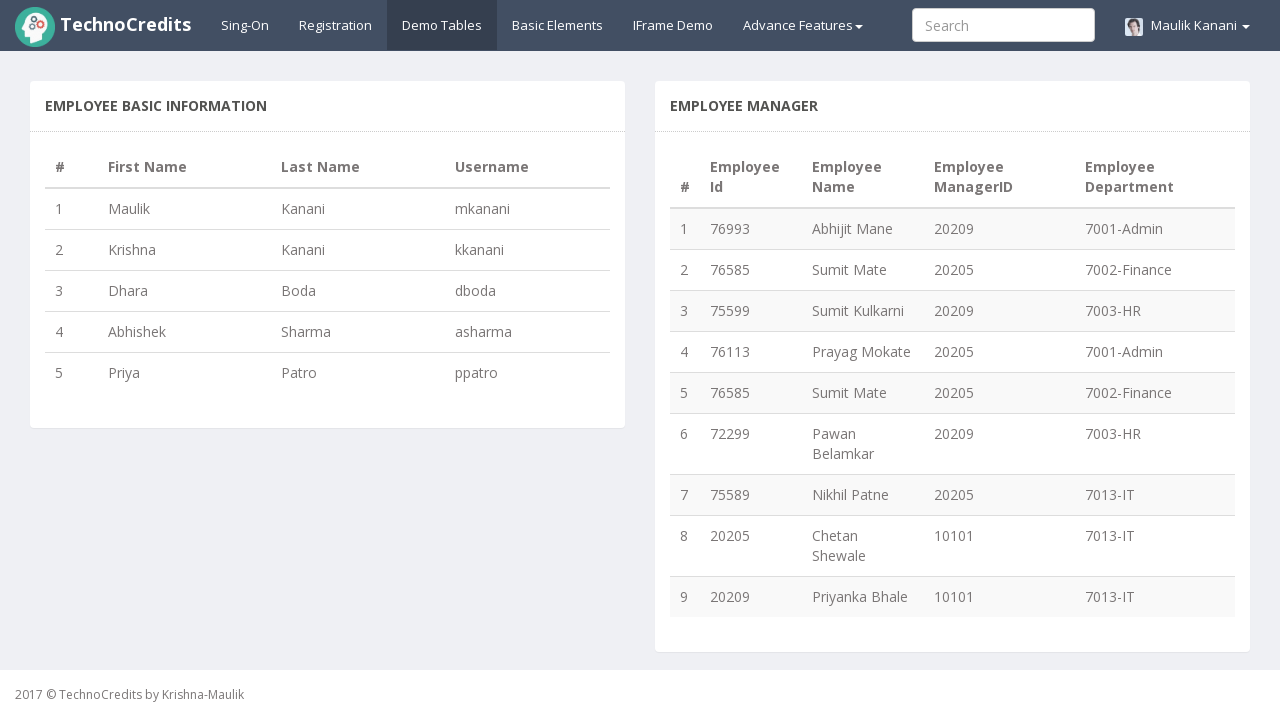

Retrieved first name 'Dhara' from row 3
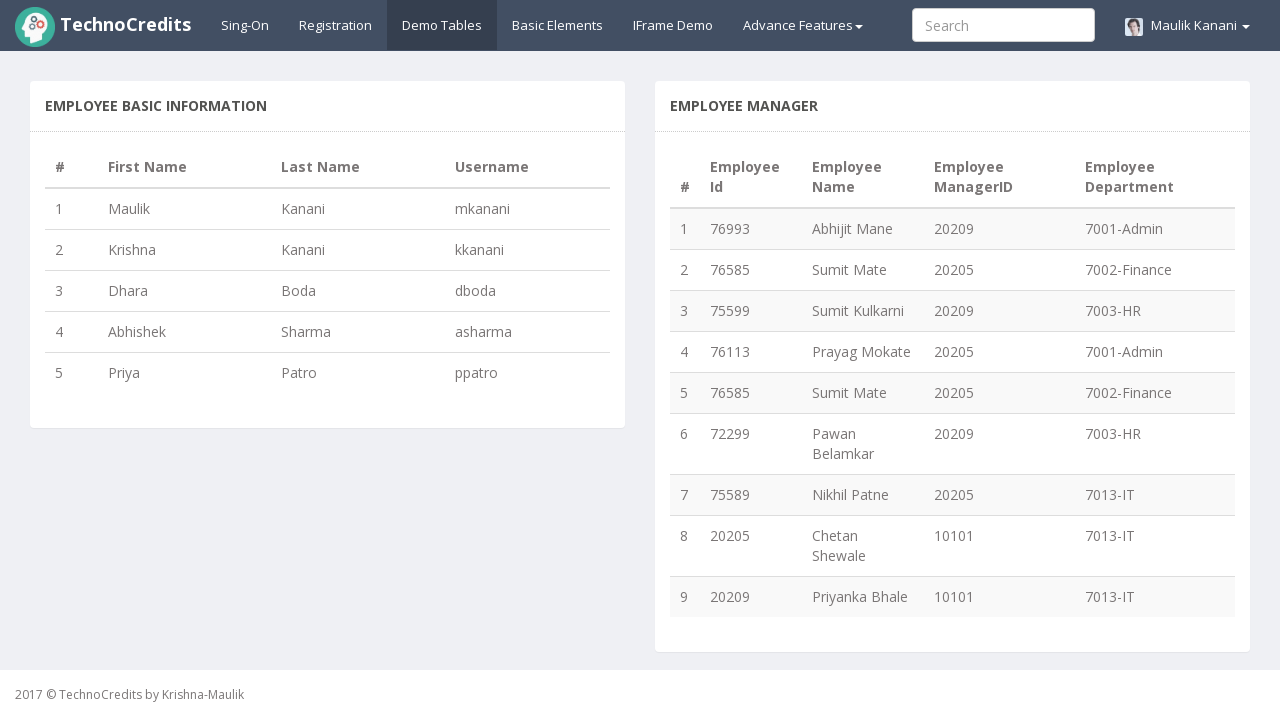

Retrieved last name 'Boda' from row 3
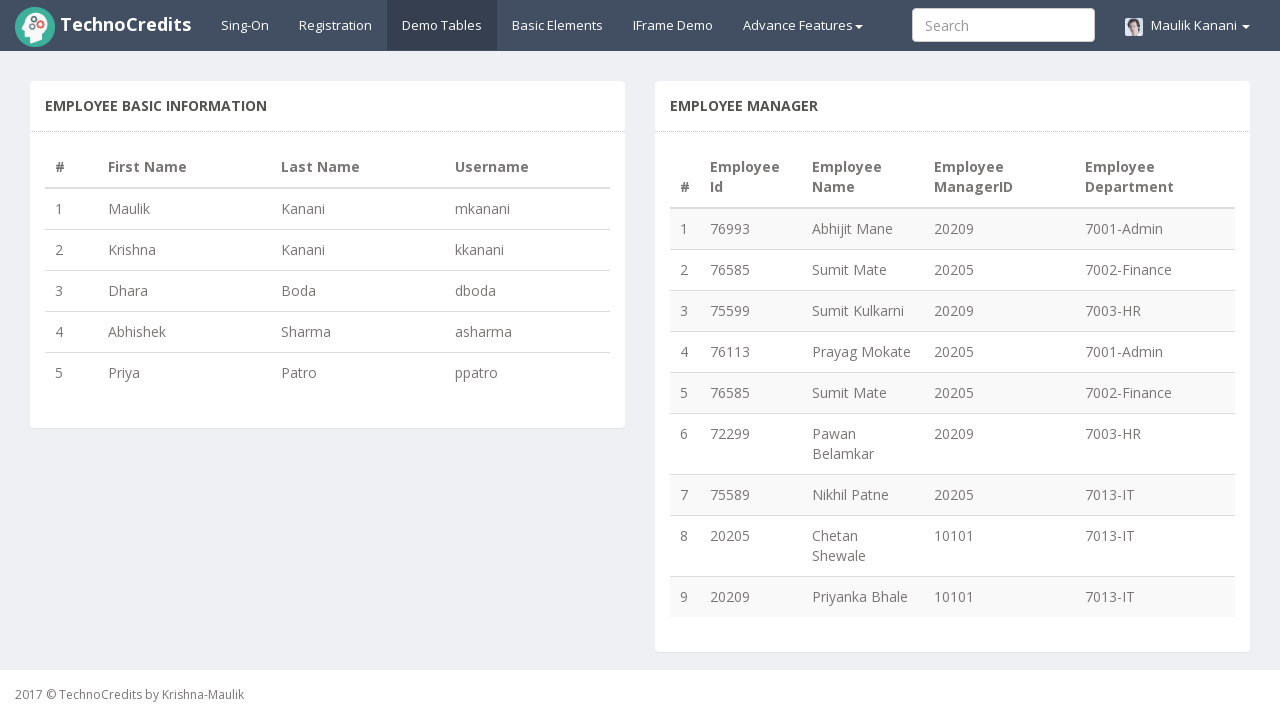

Retrieved actual username 'dboda' from row 3
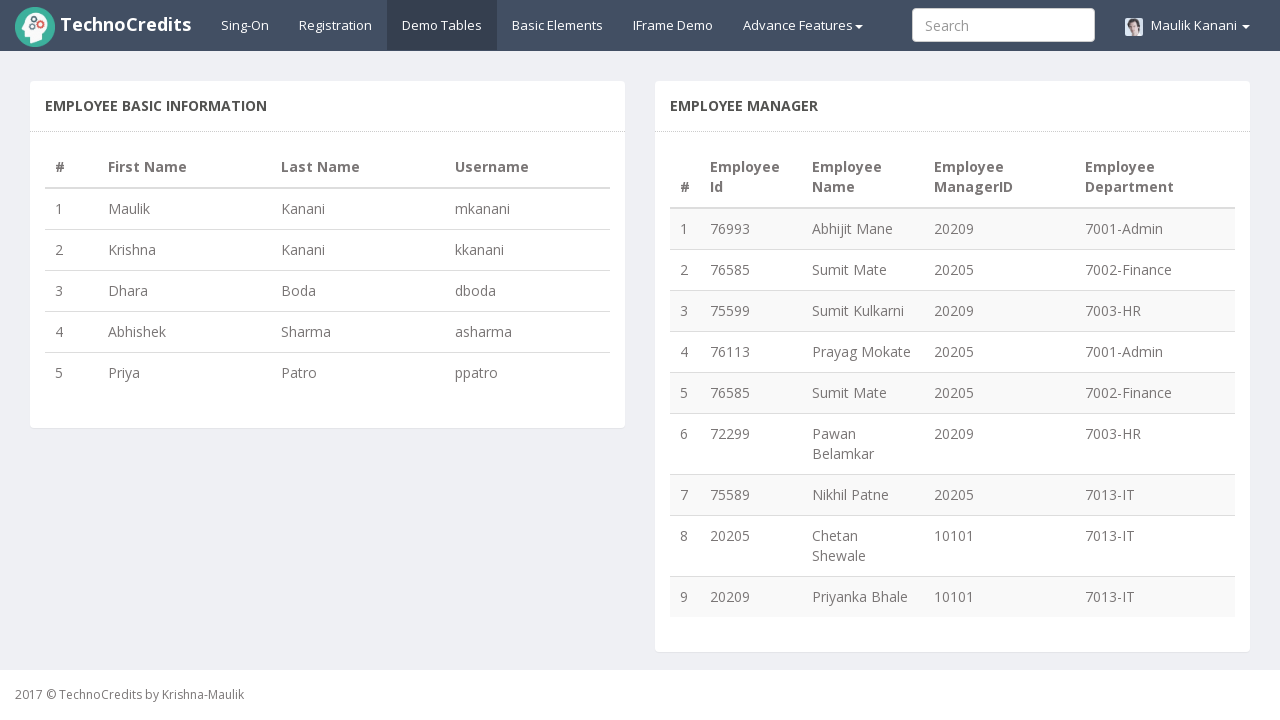

Calculated expected username 'dboda' for row 3
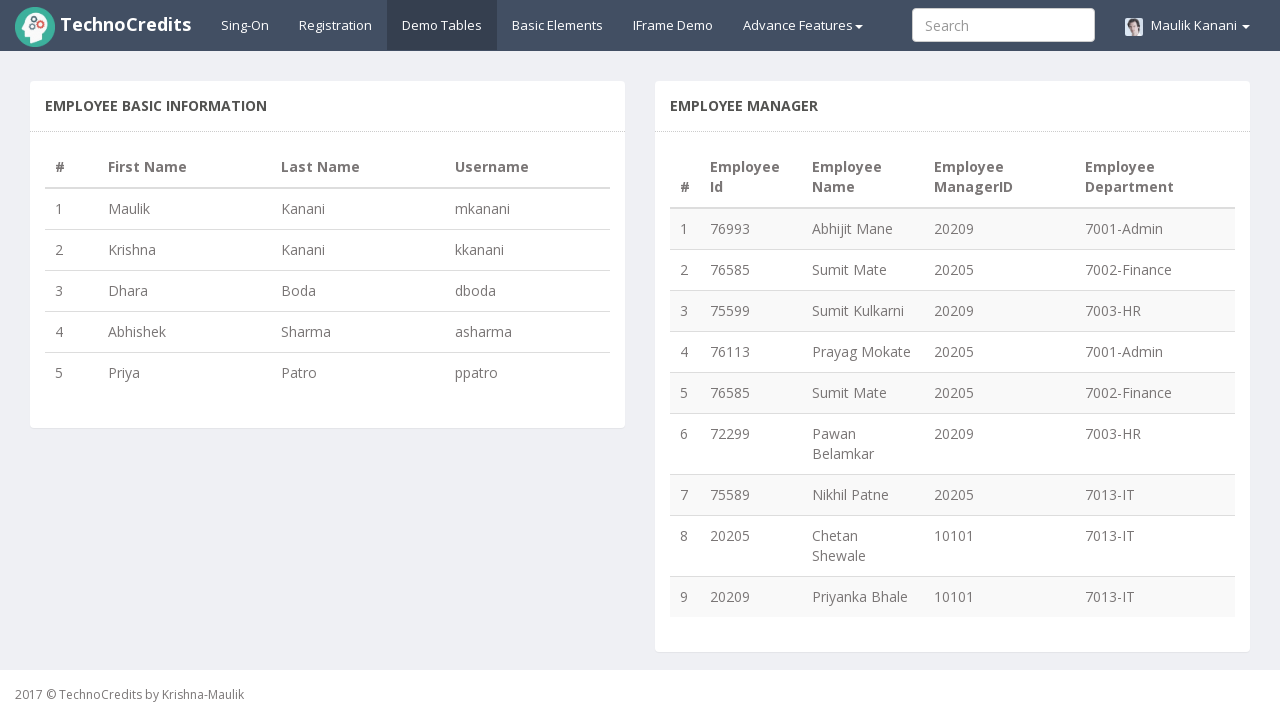

Retrieved first name 'Abhishek' from row 4
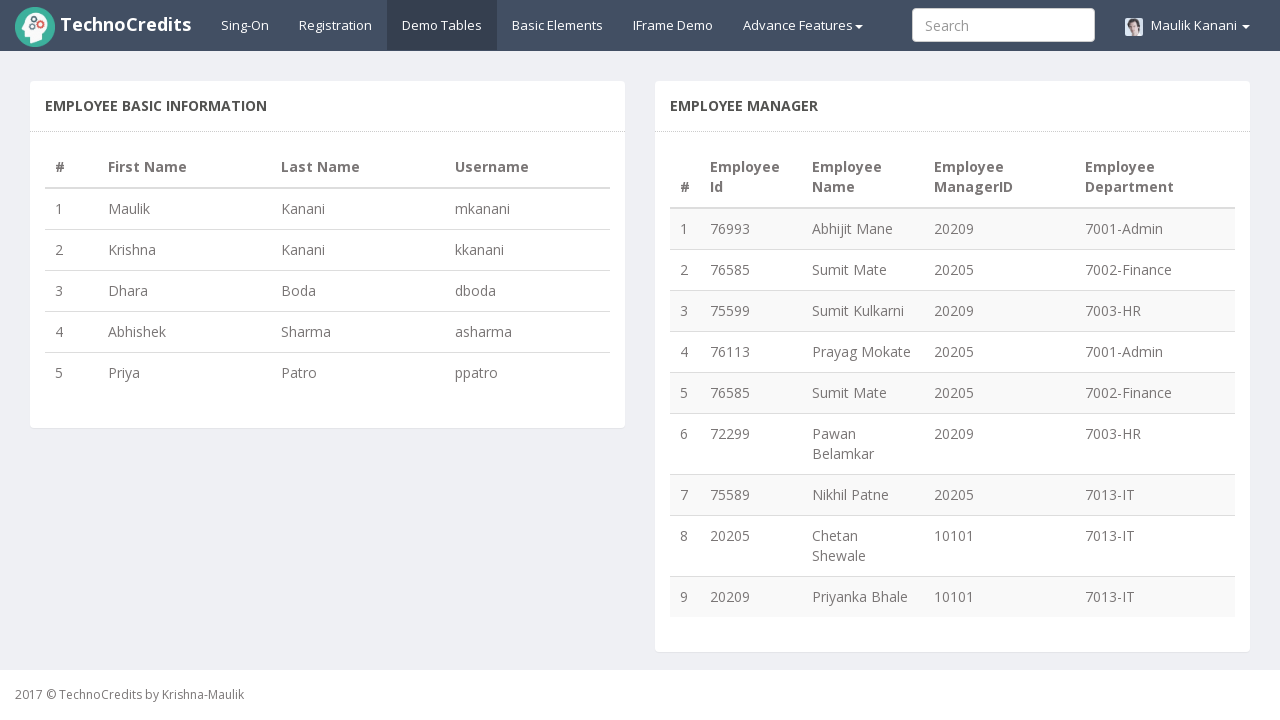

Retrieved last name 'Sharma' from row 4
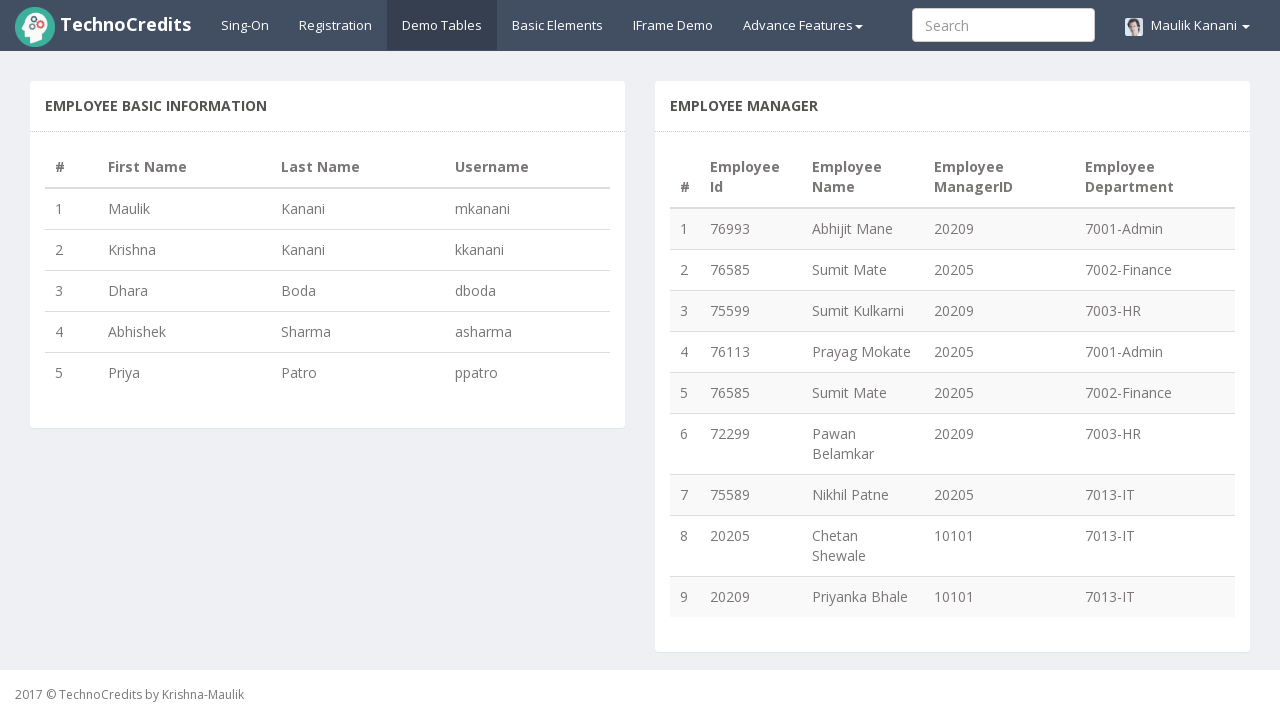

Retrieved actual username 'asharma' from row 4
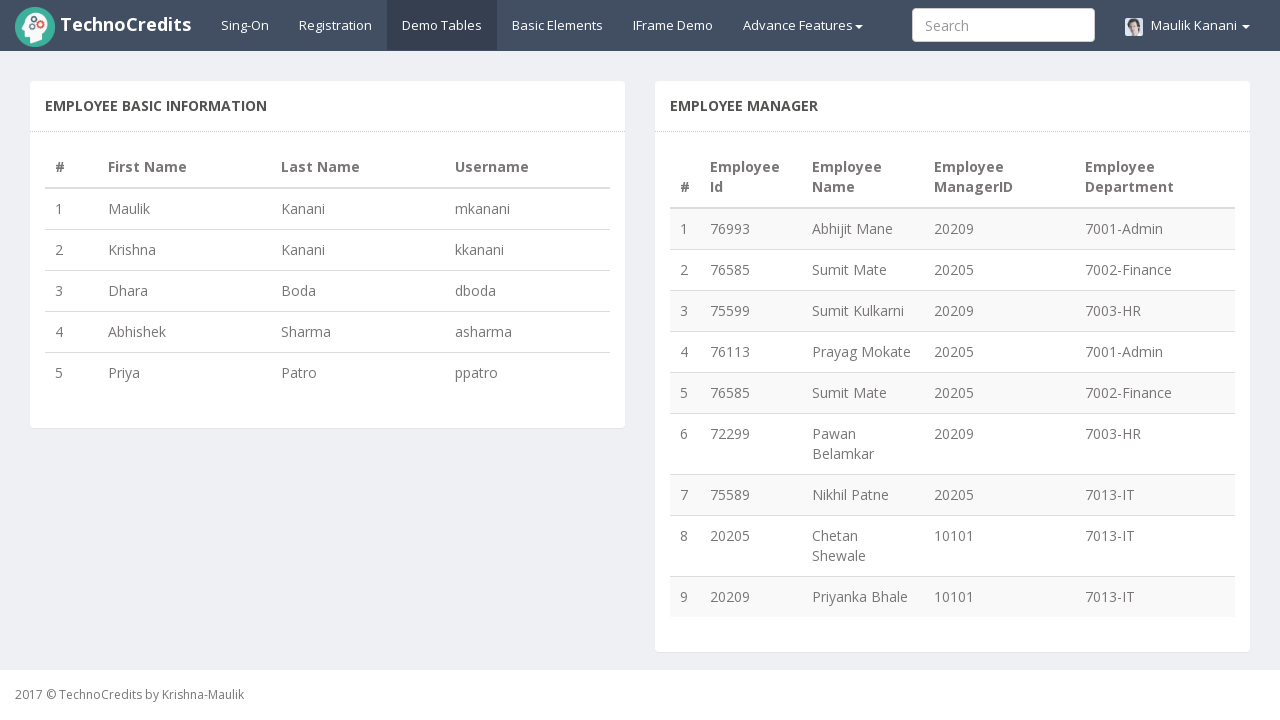

Calculated expected username 'asharma' for row 4
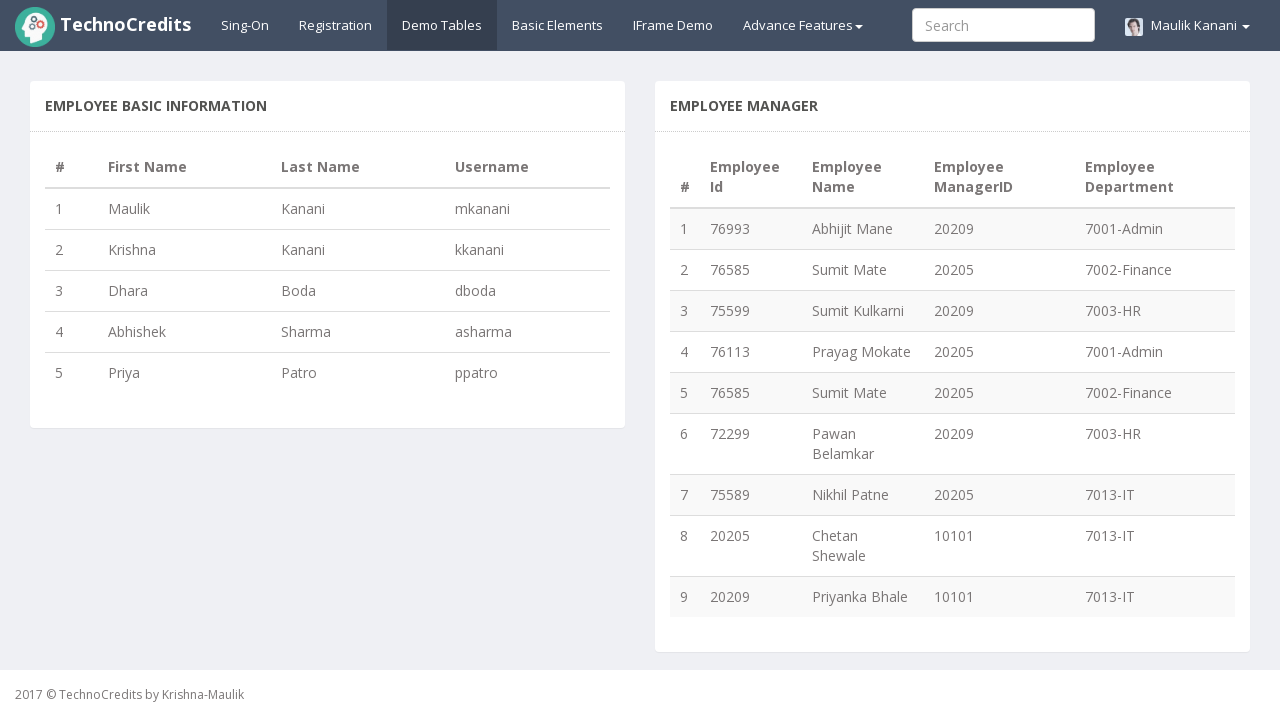

Retrieved first name 'Priya' from row 5
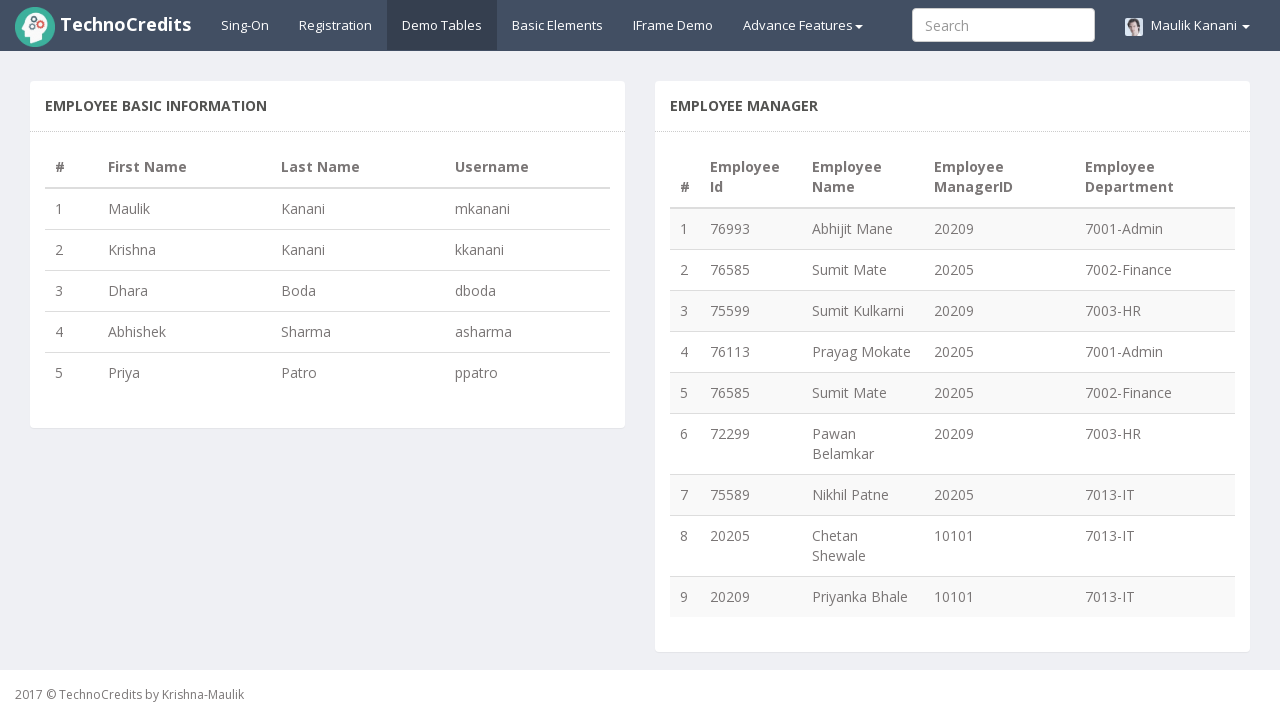

Retrieved last name 'Patro' from row 5
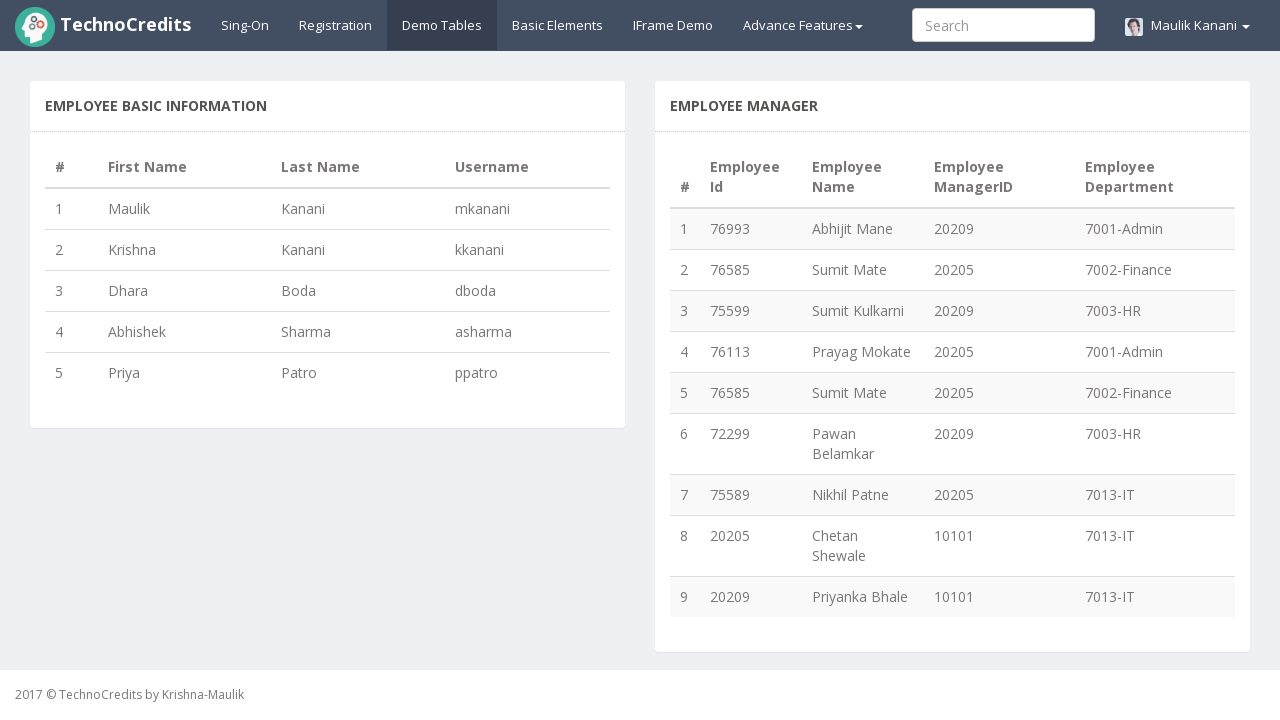

Retrieved actual username 'ppatro' from row 5
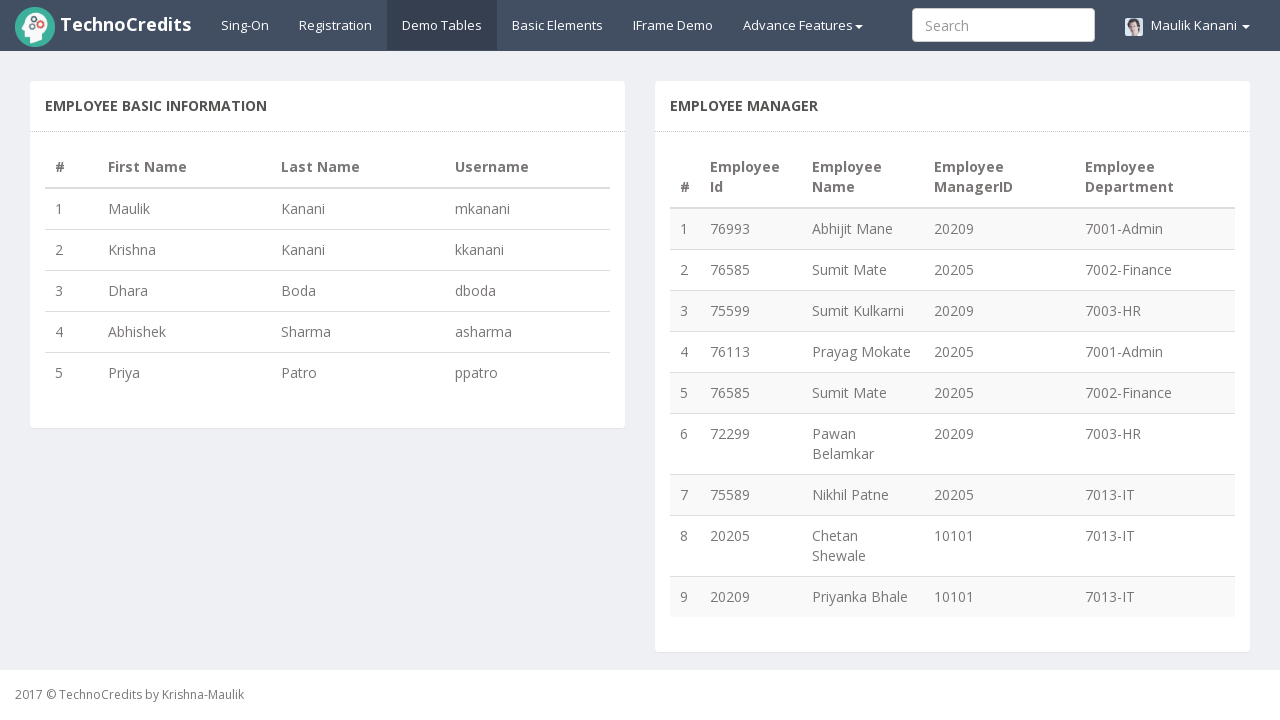

Calculated expected username 'ppatro' for row 5
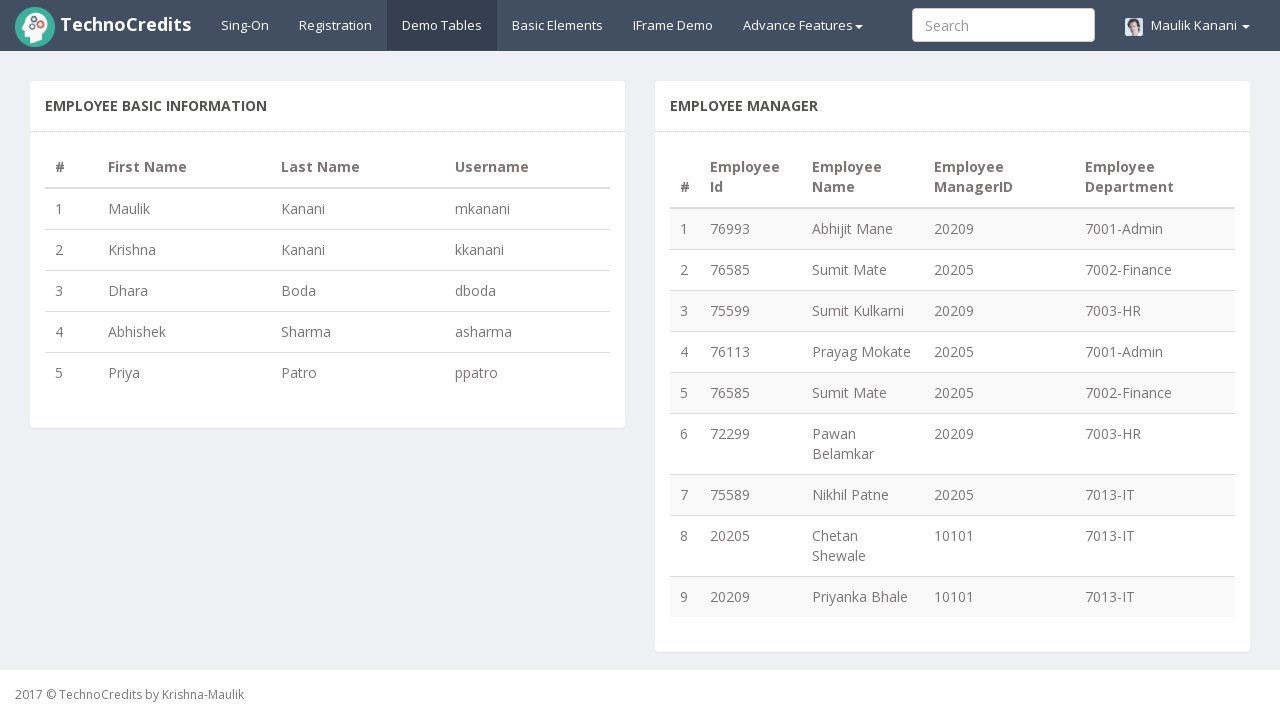

Username formation verified successfully - all 5 usernames match expected pattern
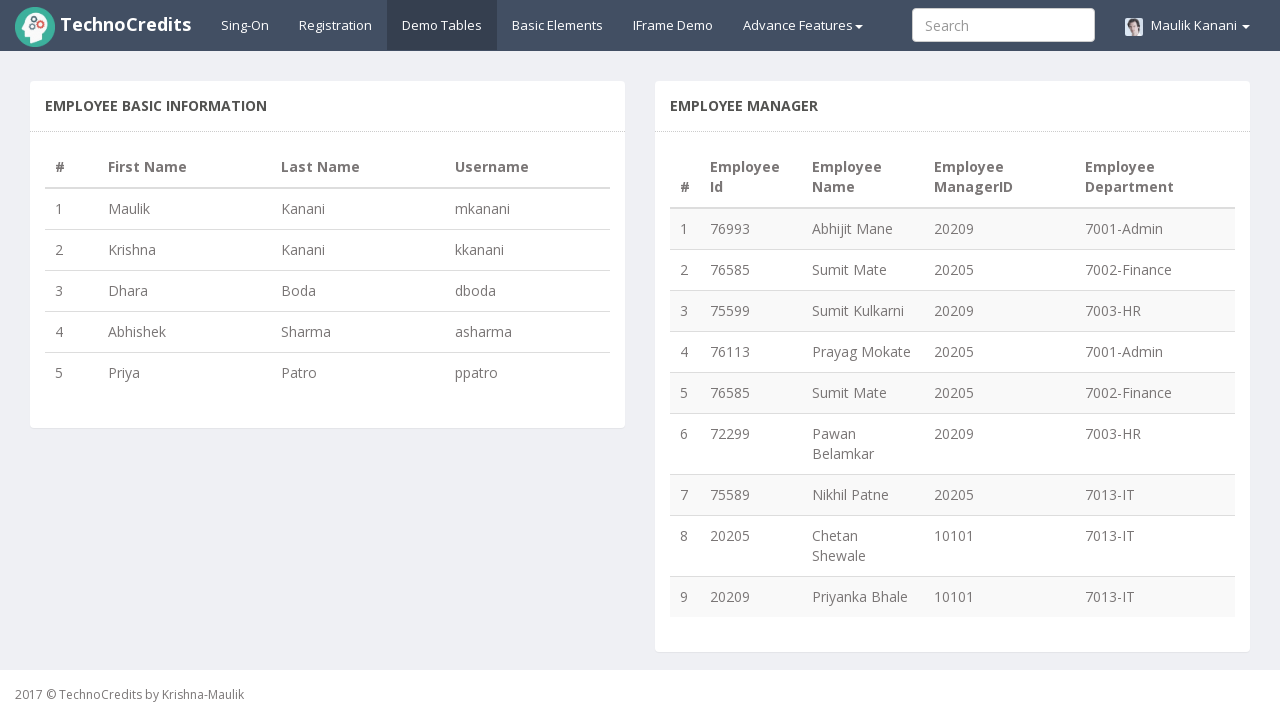

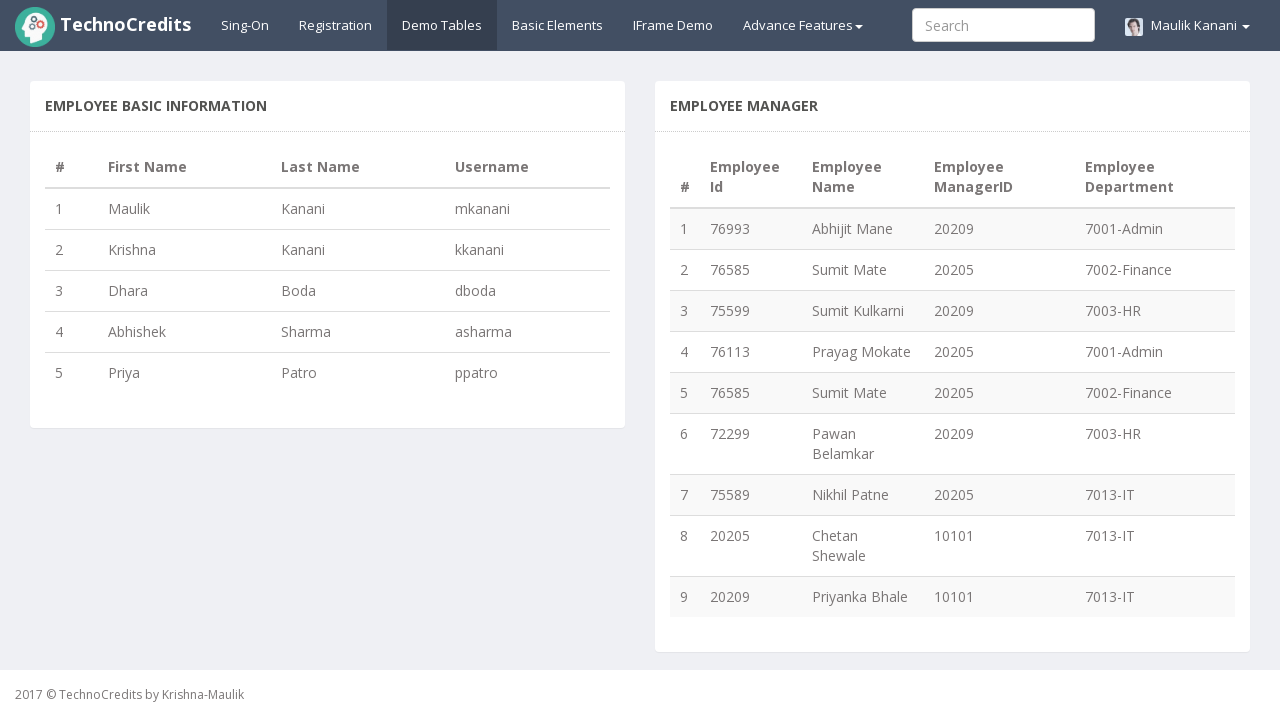